Tests dynamic checkbox toggle functionality by clicking a toggle button to hide and show a checkbox element

Starting URL: https://training-support.net/webelements/dynamic-controls

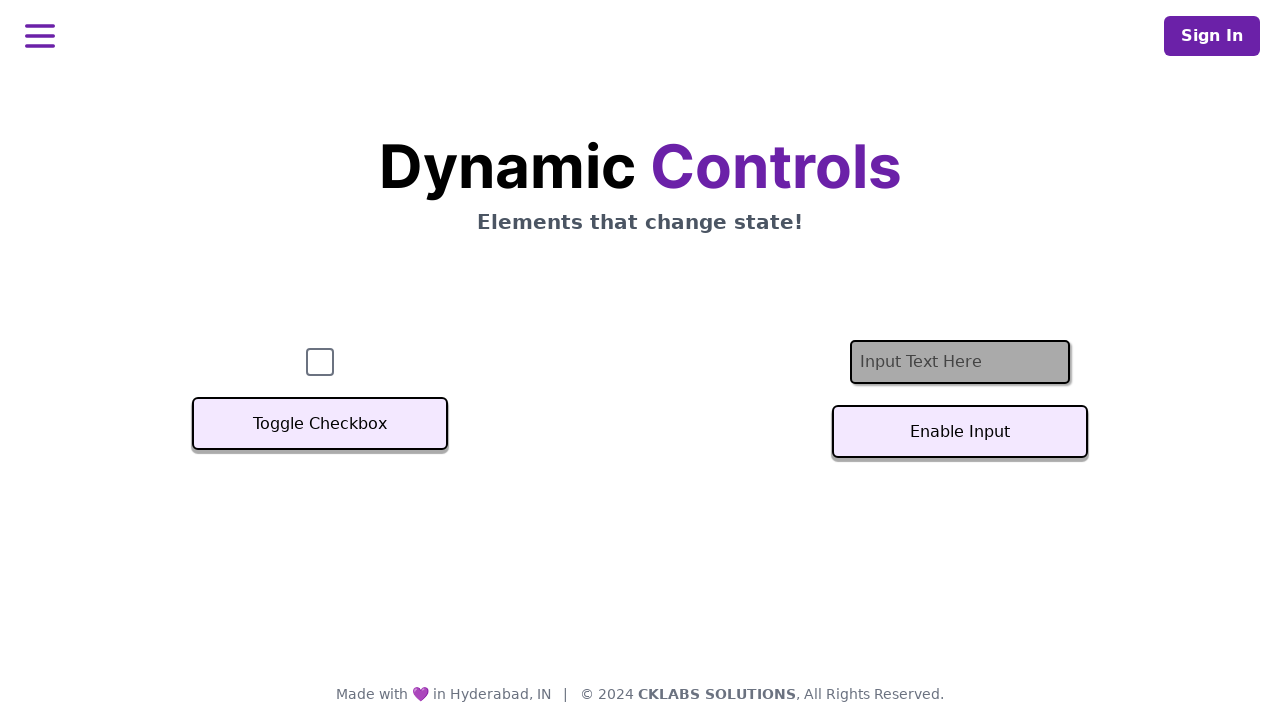

Waited for checkbox to be visible initially
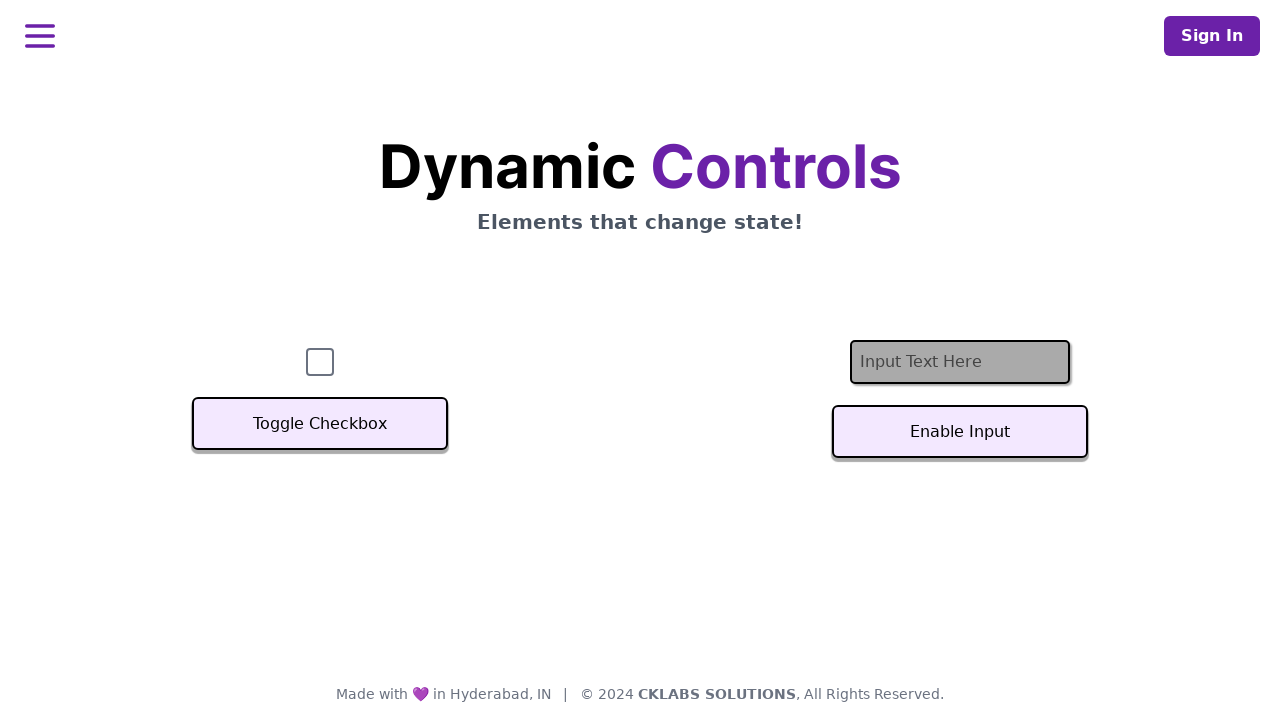

Clicked toggle button to hide the checkbox at (320, 424) on xpath=//button[text()='Toggle Checkbox']
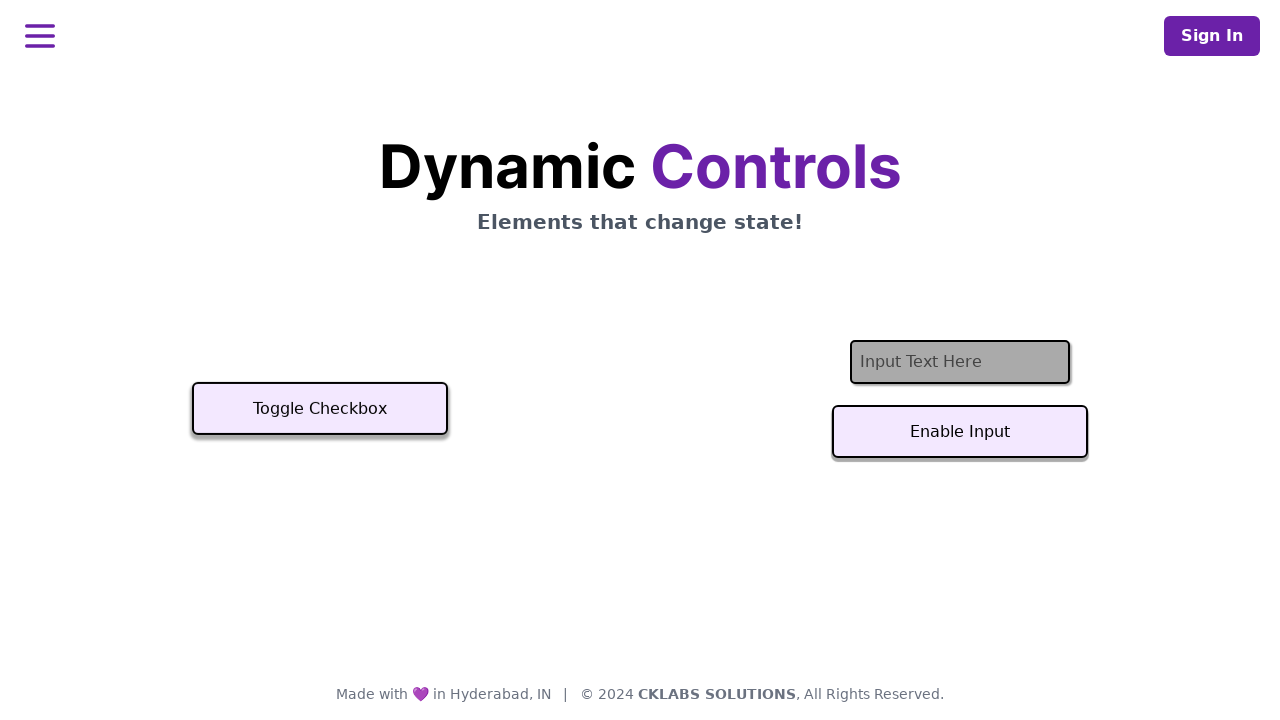

Checkbox is now hidden
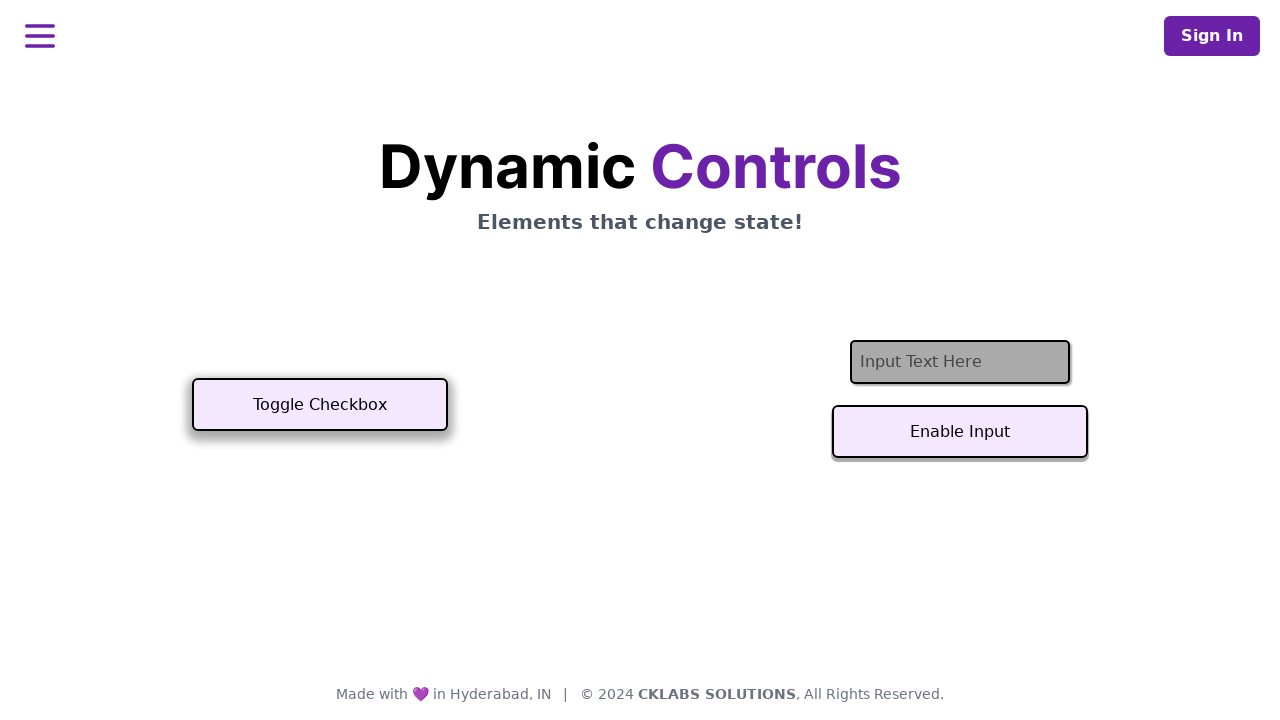

Clicked toggle button again to show the checkbox at (320, 405) on xpath=//button[text()='Toggle Checkbox']
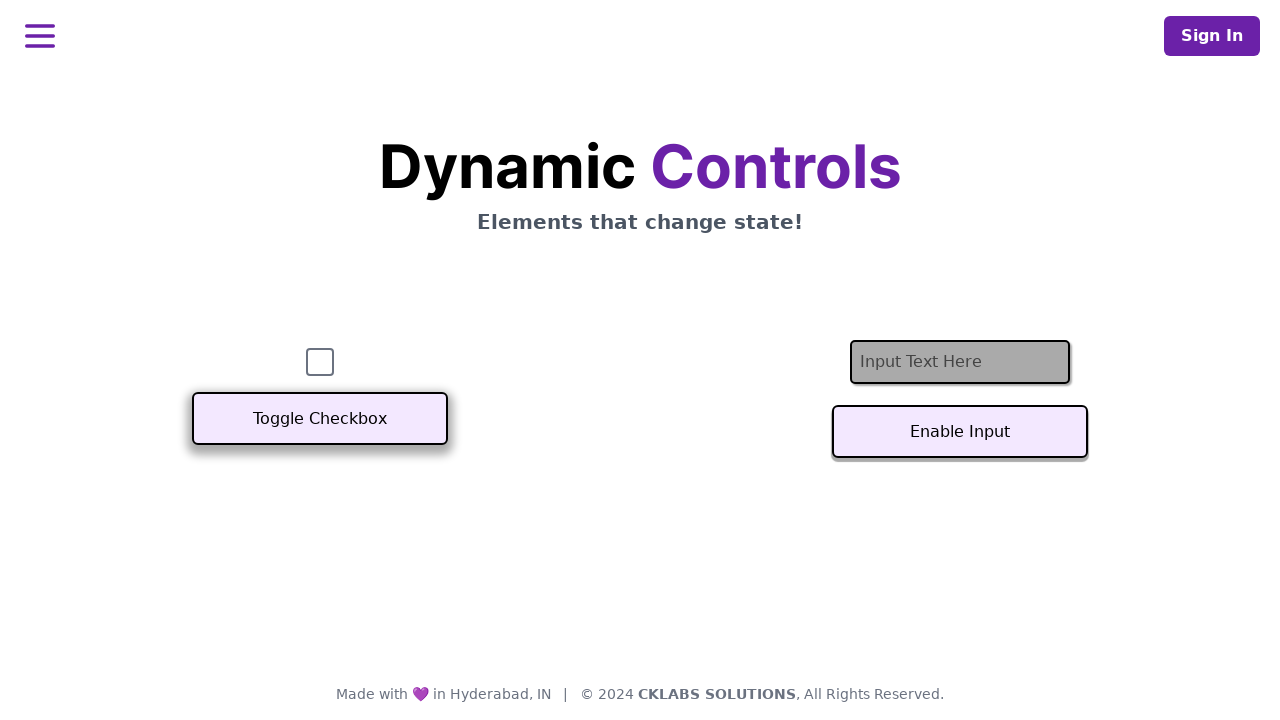

Checkbox is now visible again
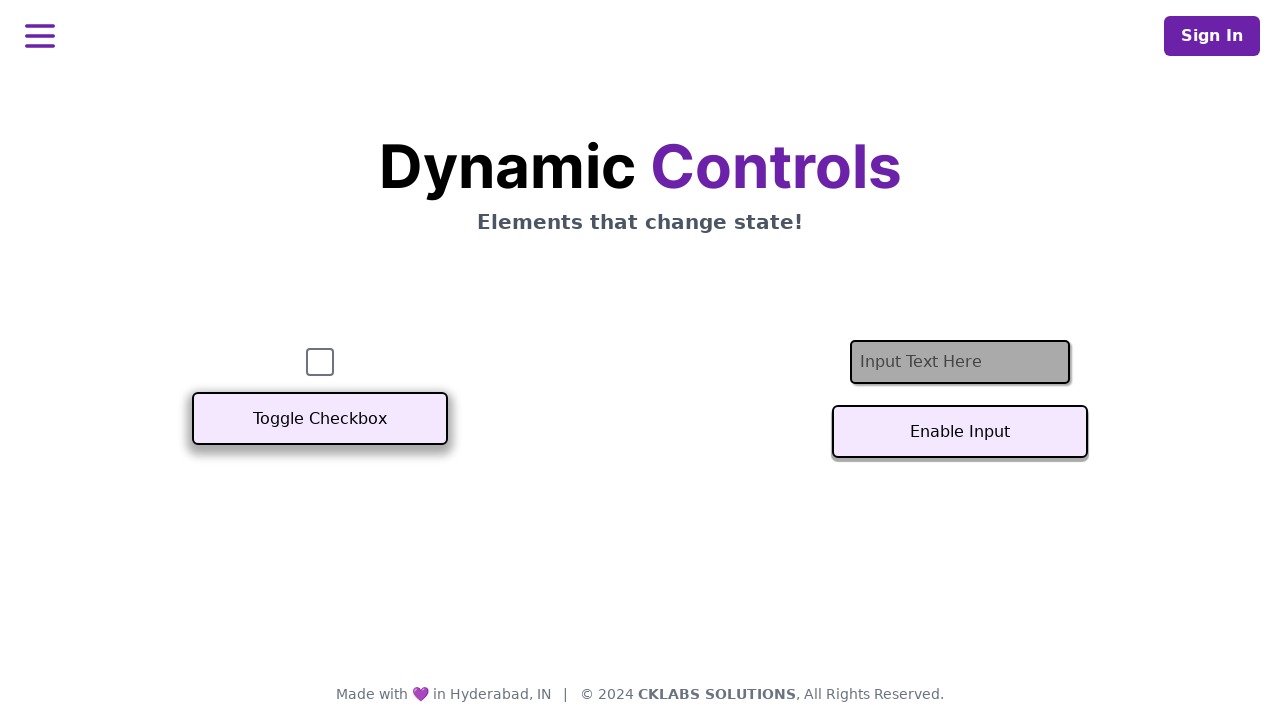

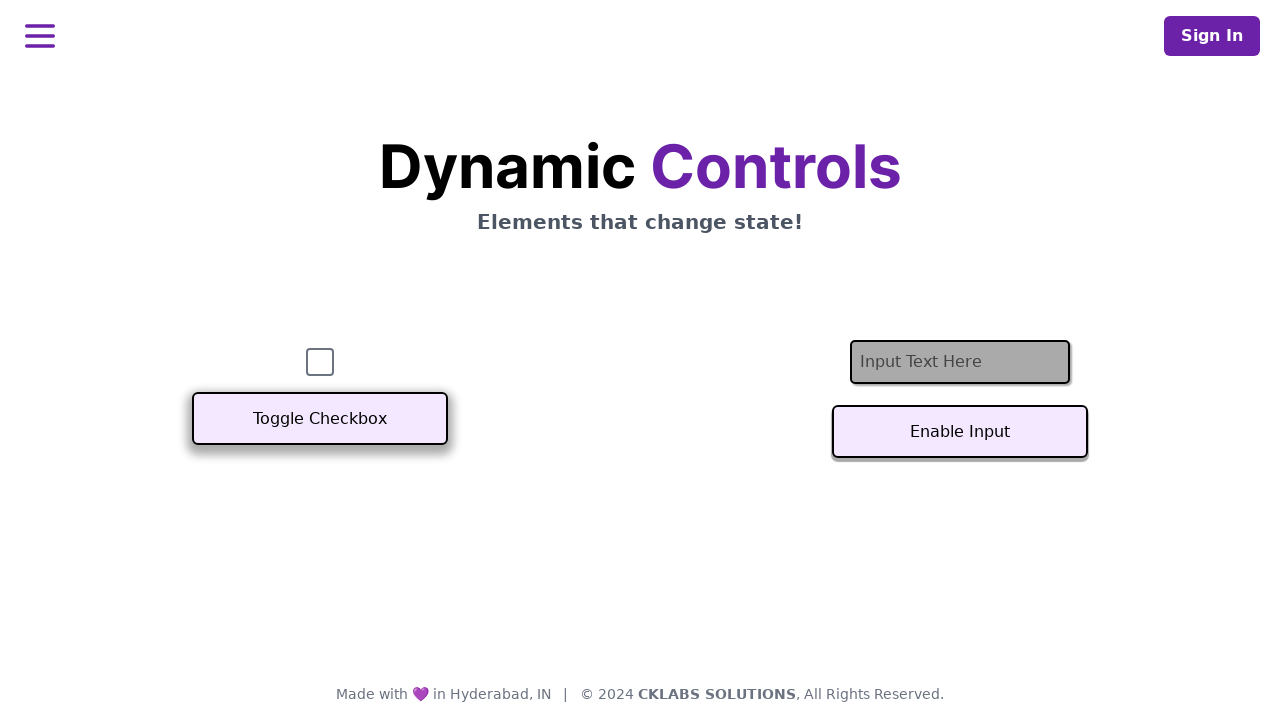